Navigates to YouTube homepage and verifies the page loads by checking the title

Starting URL: https://www.youtube.com/

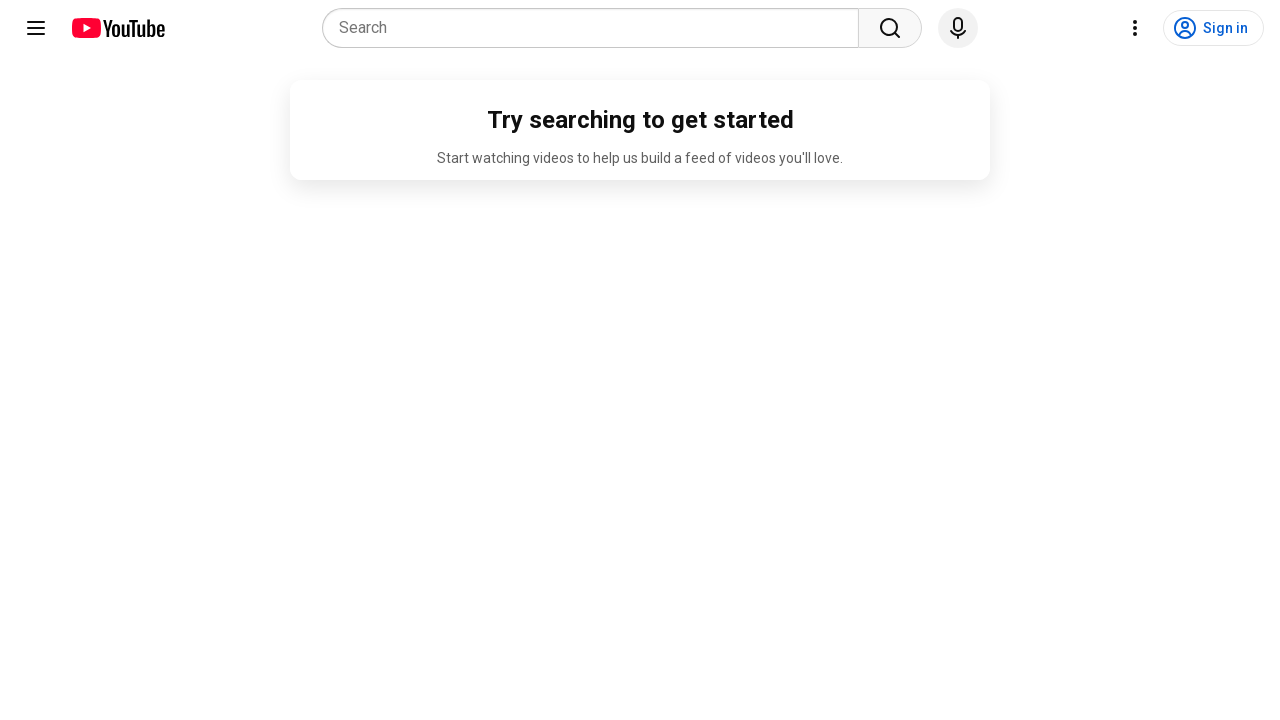

Navigated to YouTube homepage
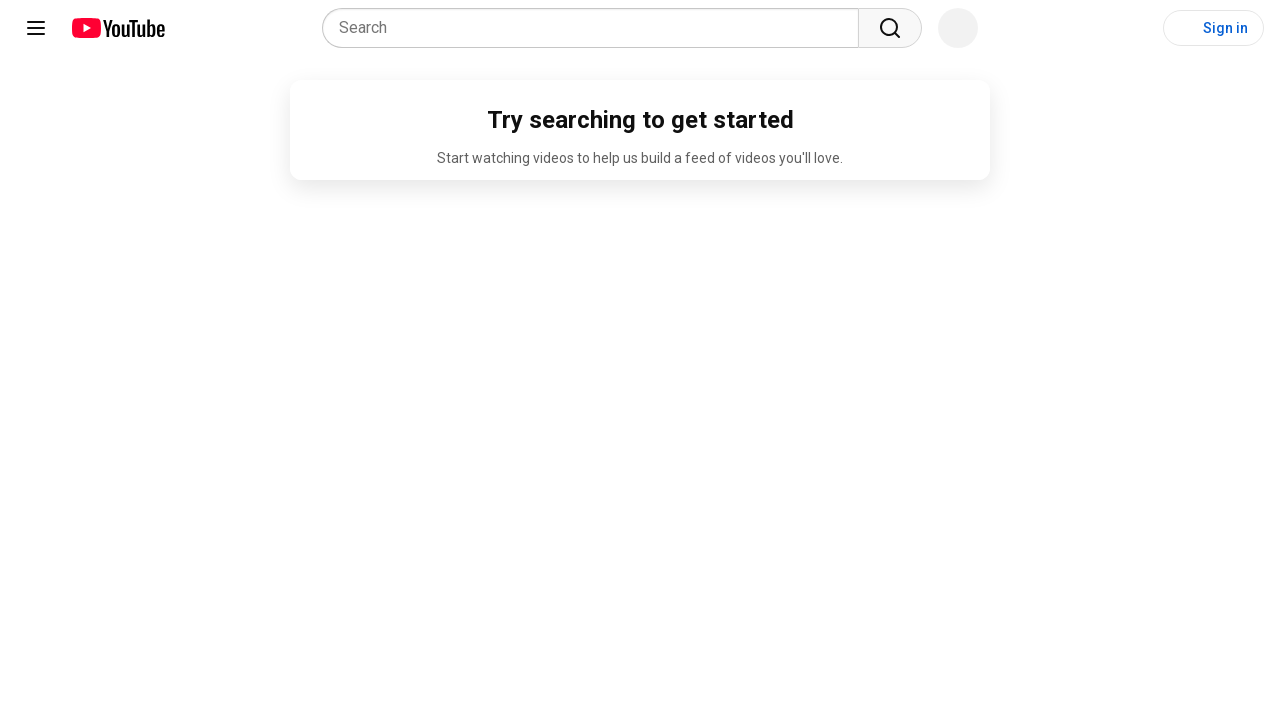

Page loaded - DOM content loaded
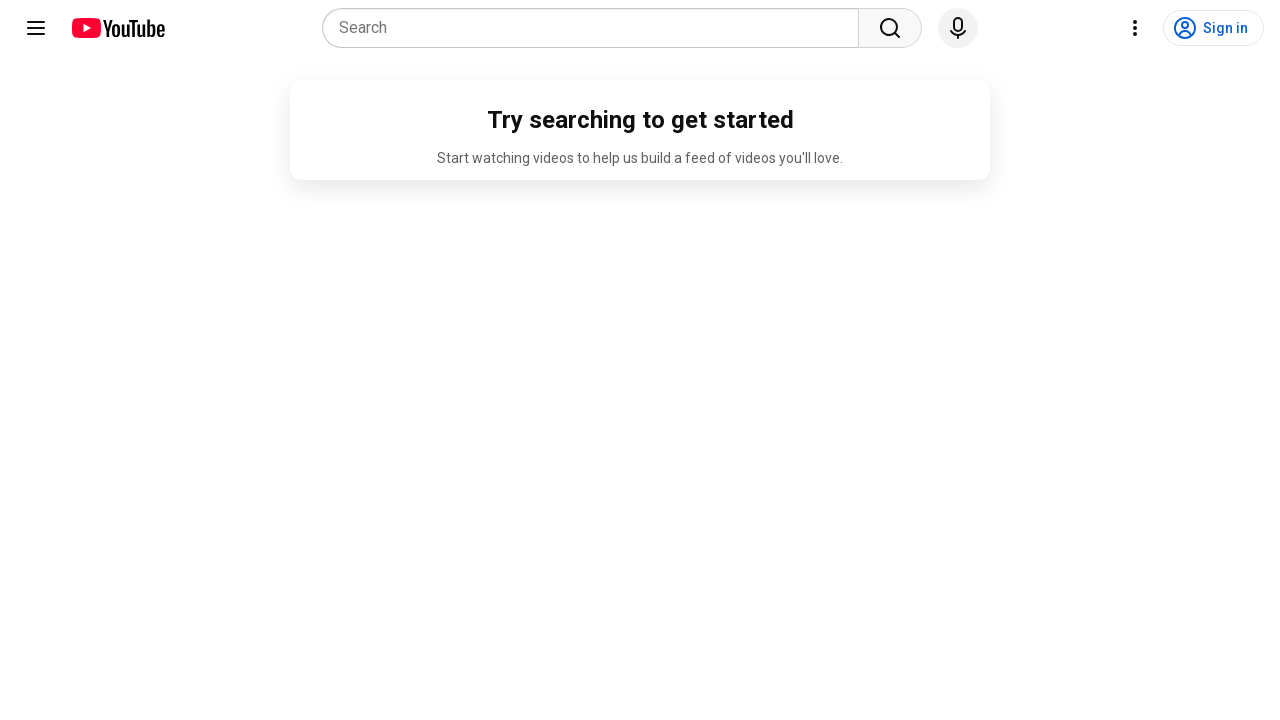

Verified page title exists
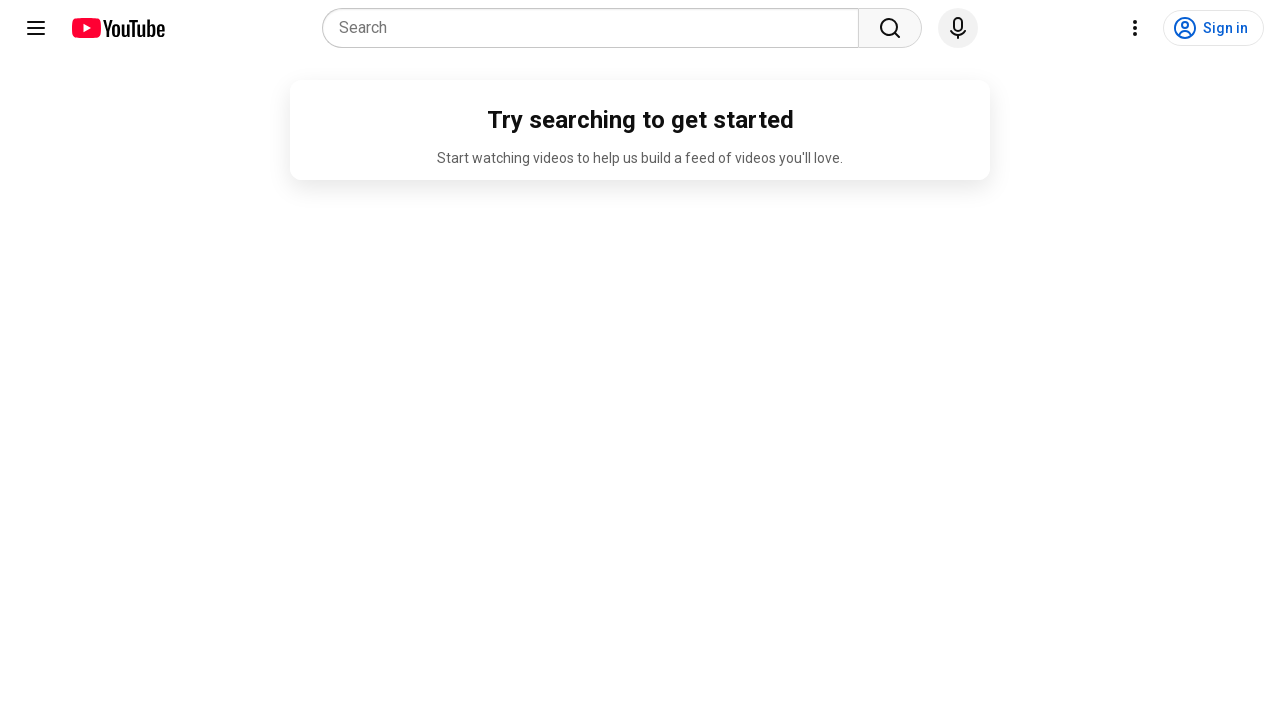

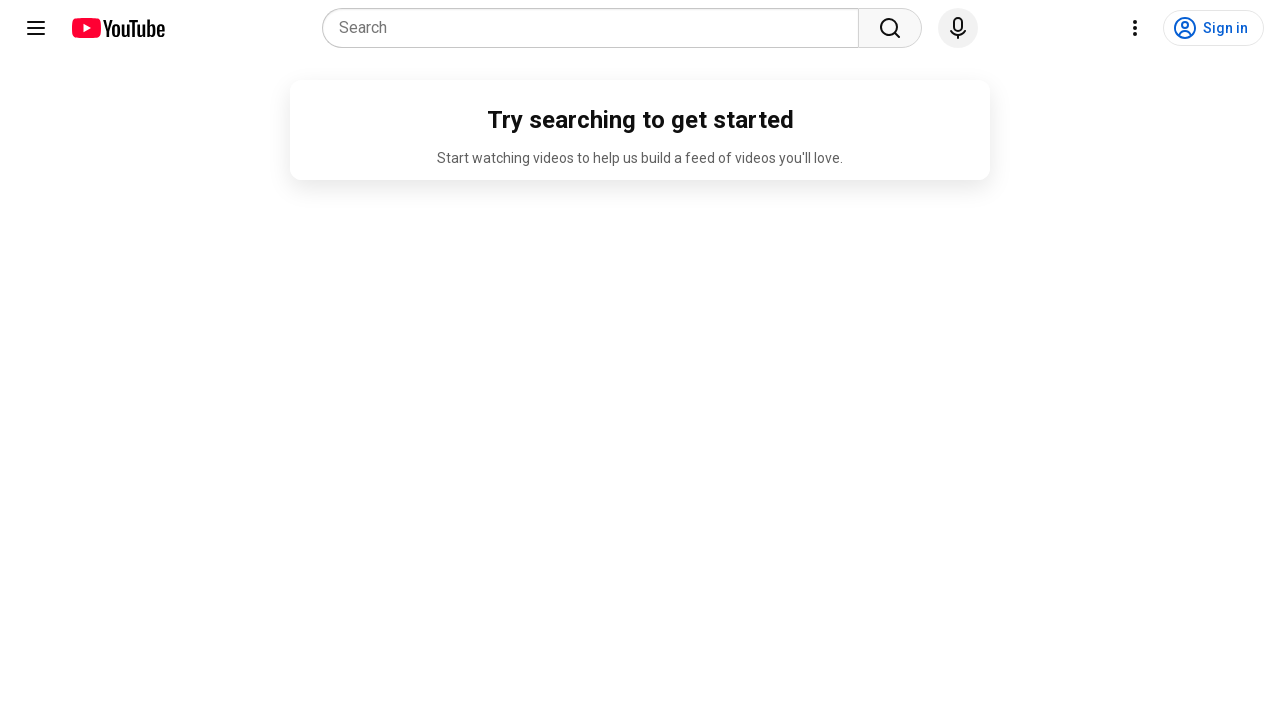